Tests iframe handling by navigating through nested iframes, entering text in an input field within the inner iframe, then returning to default content and clicking the Home link

Starting URL: http://demo.automationtesting.in/Frames.html

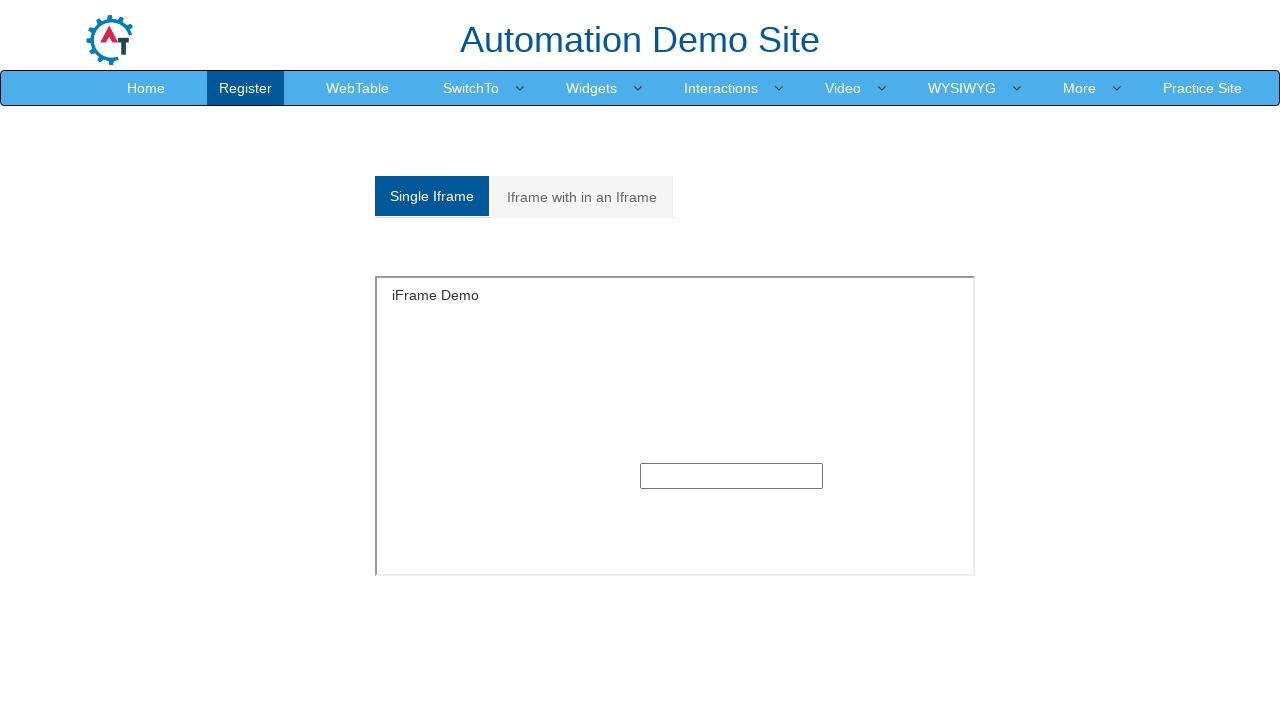

Clicked on the second tab to access multiple frames at (582, 197) on (//a[@data-toggle='tab'])[2]
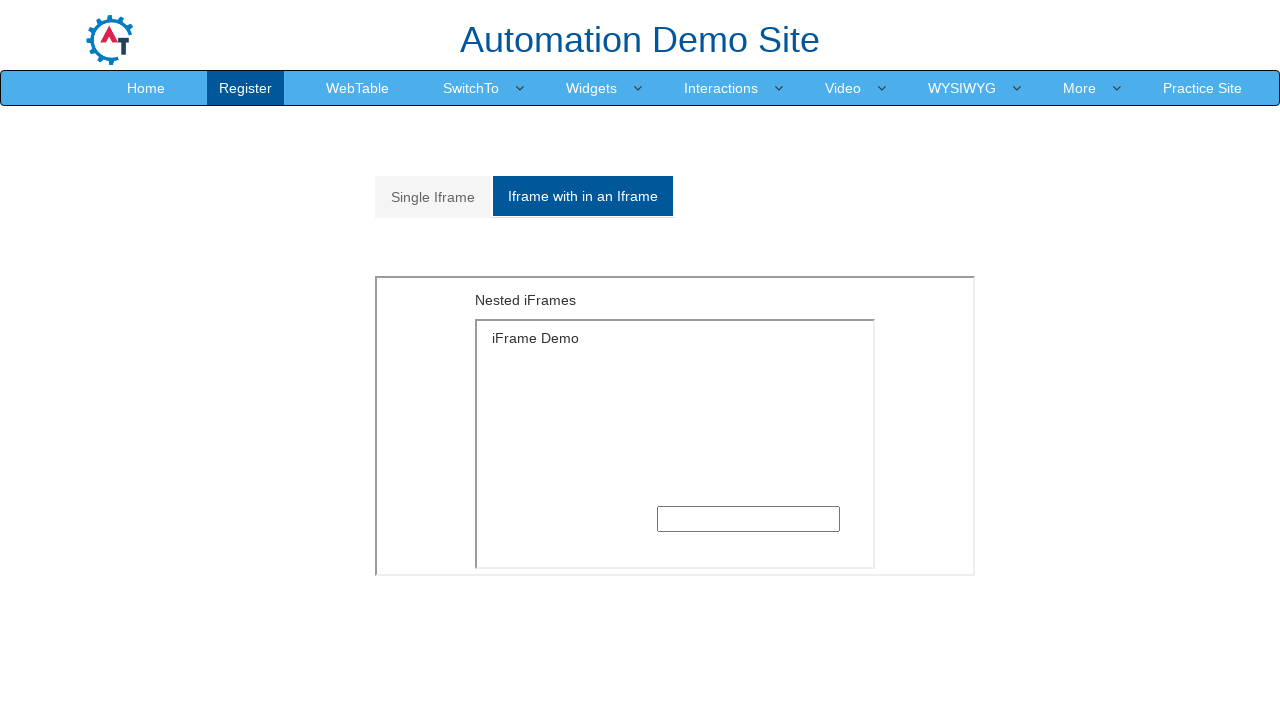

Located outer iframe (MultipleFrames.html)
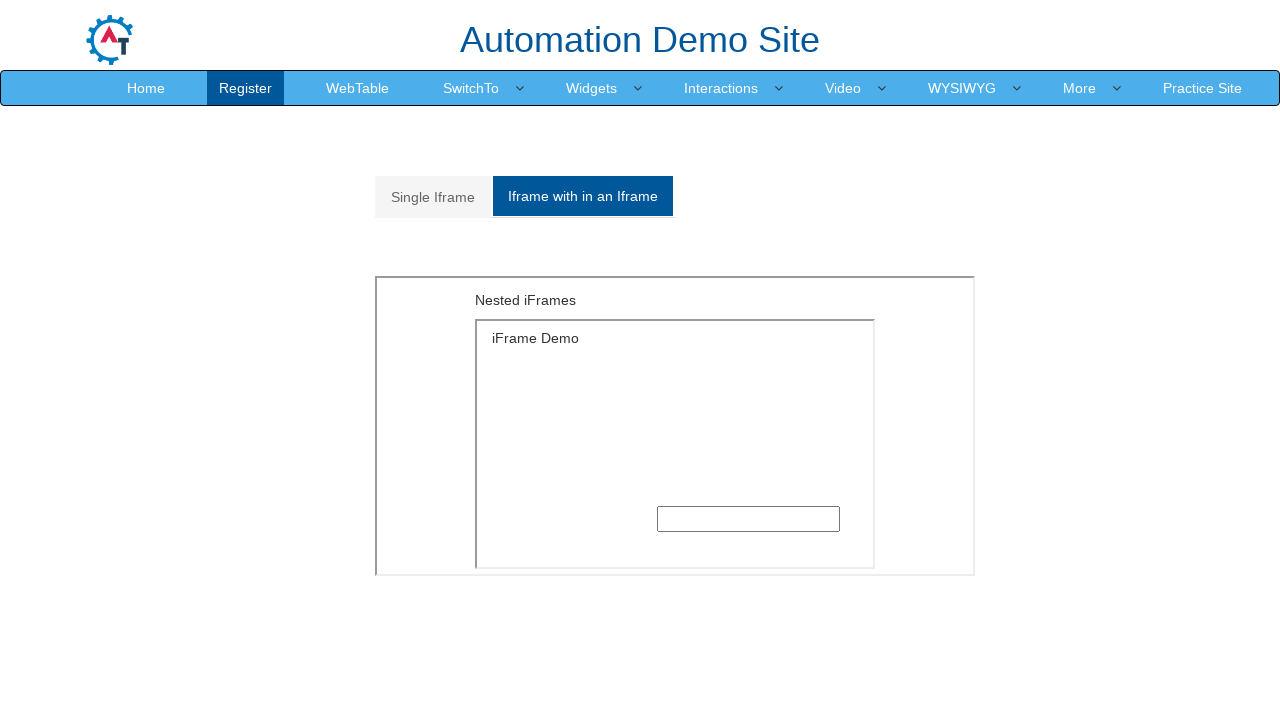

Located inner iframe (SingleFrame.html) within outer iframe
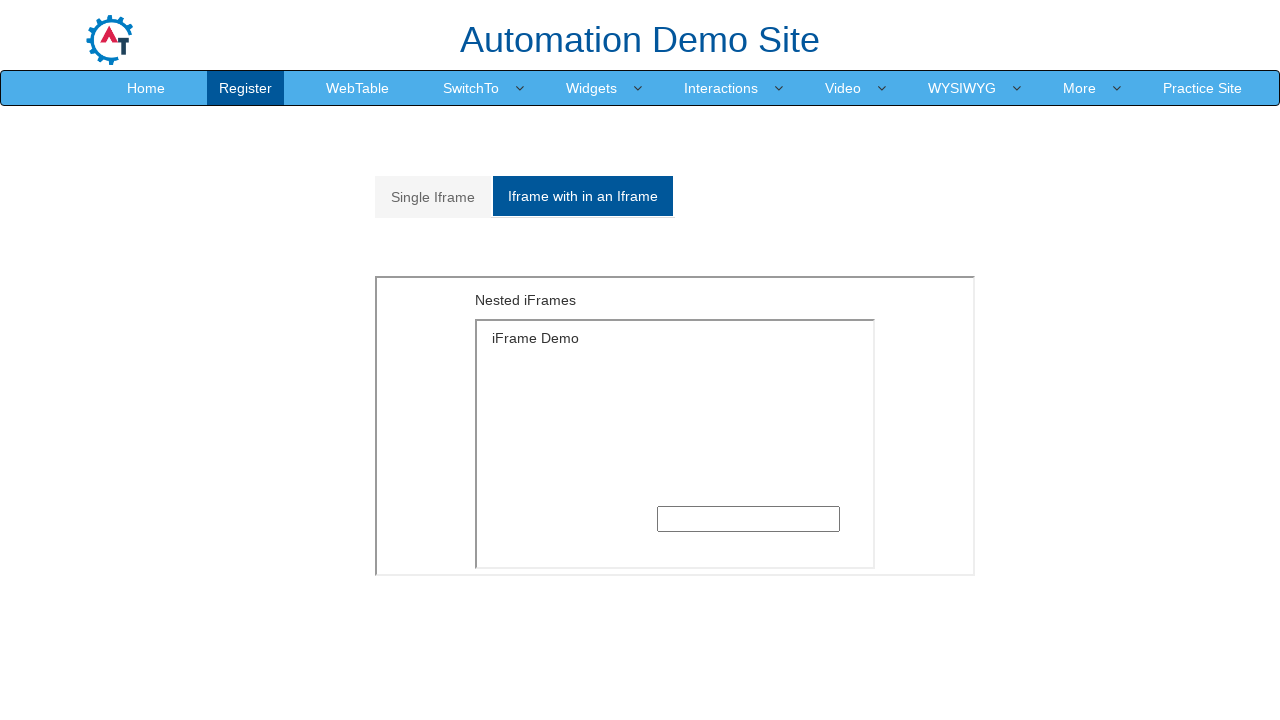

Filled text input in nested iframe with 'Sneha' on iframe[src='MultipleFrames.html'] >> internal:control=enter-frame >> iframe[src=
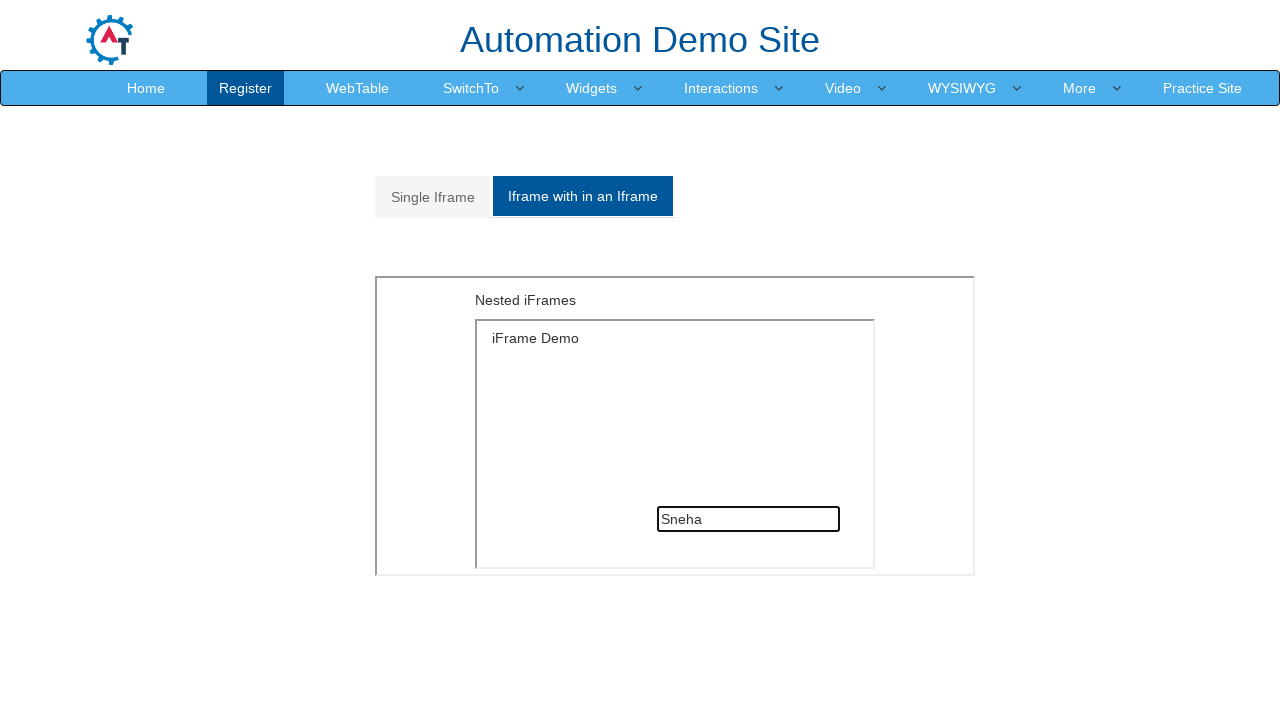

Clicked Home link to return to main content at (146, 88) on a:text('Home')
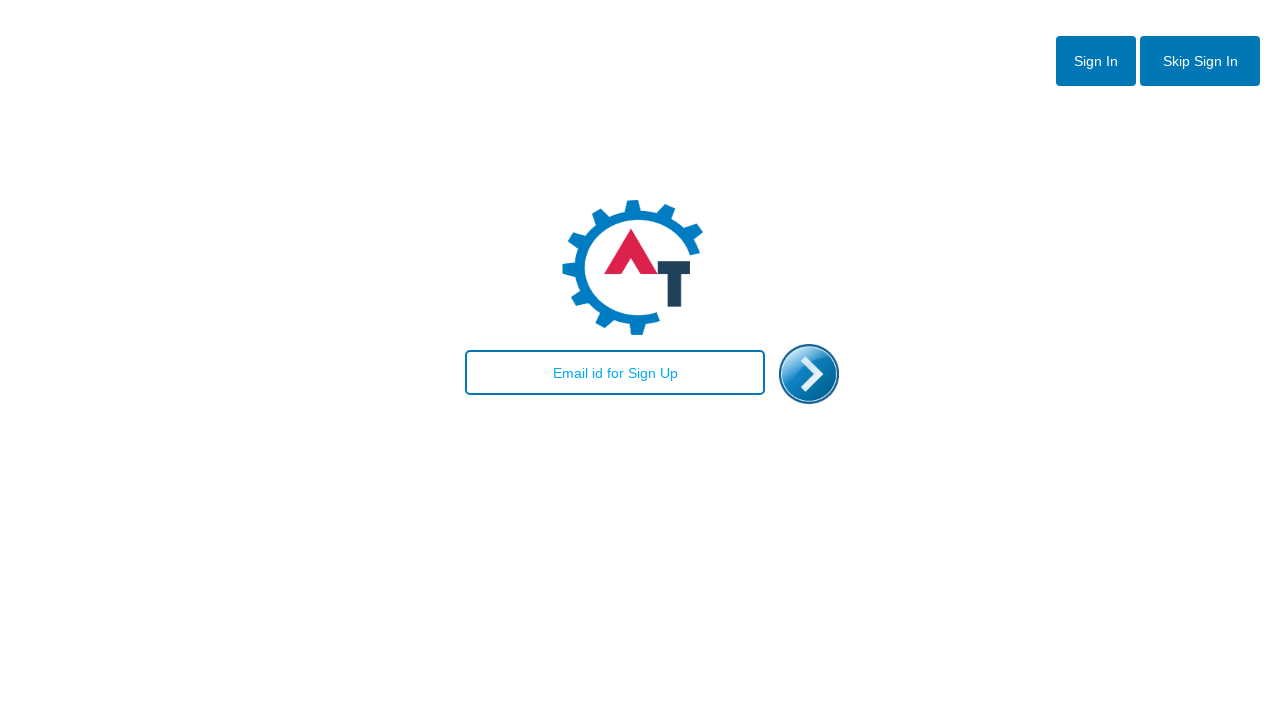

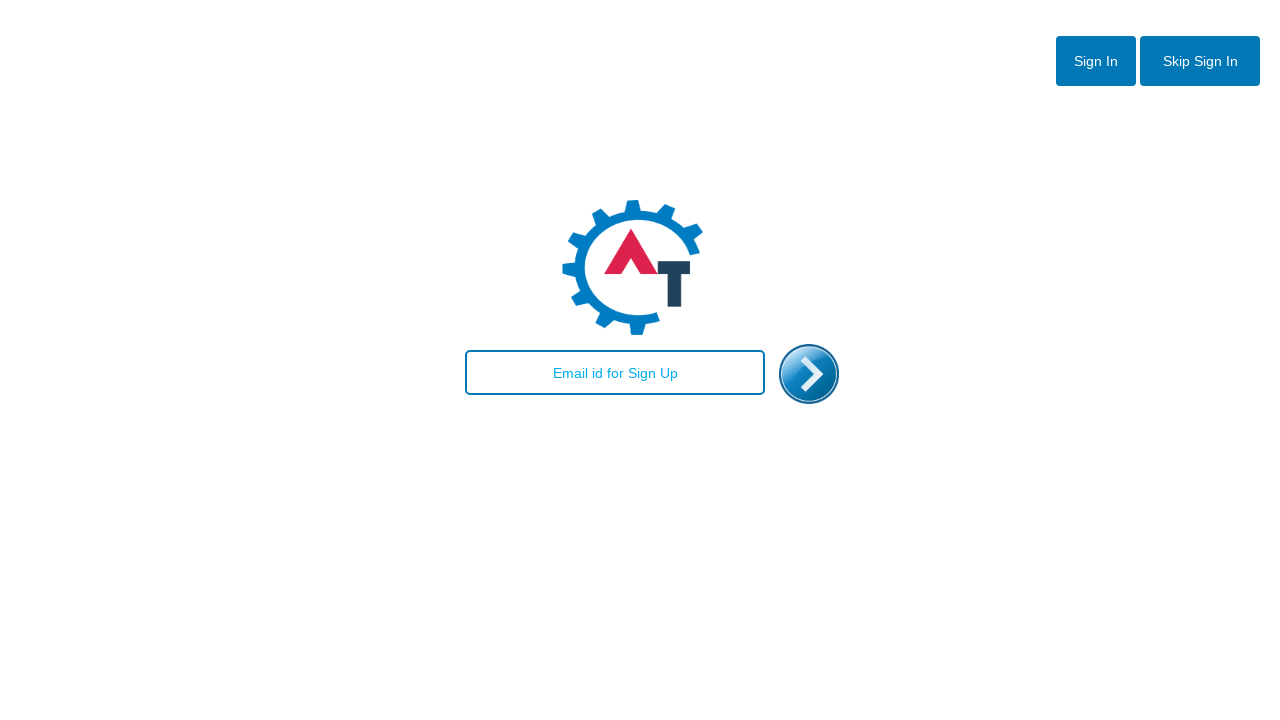